Tests error message display when submitting form without gender selection

Starting URL: https://e-commerce-client-swart.vercel.app/

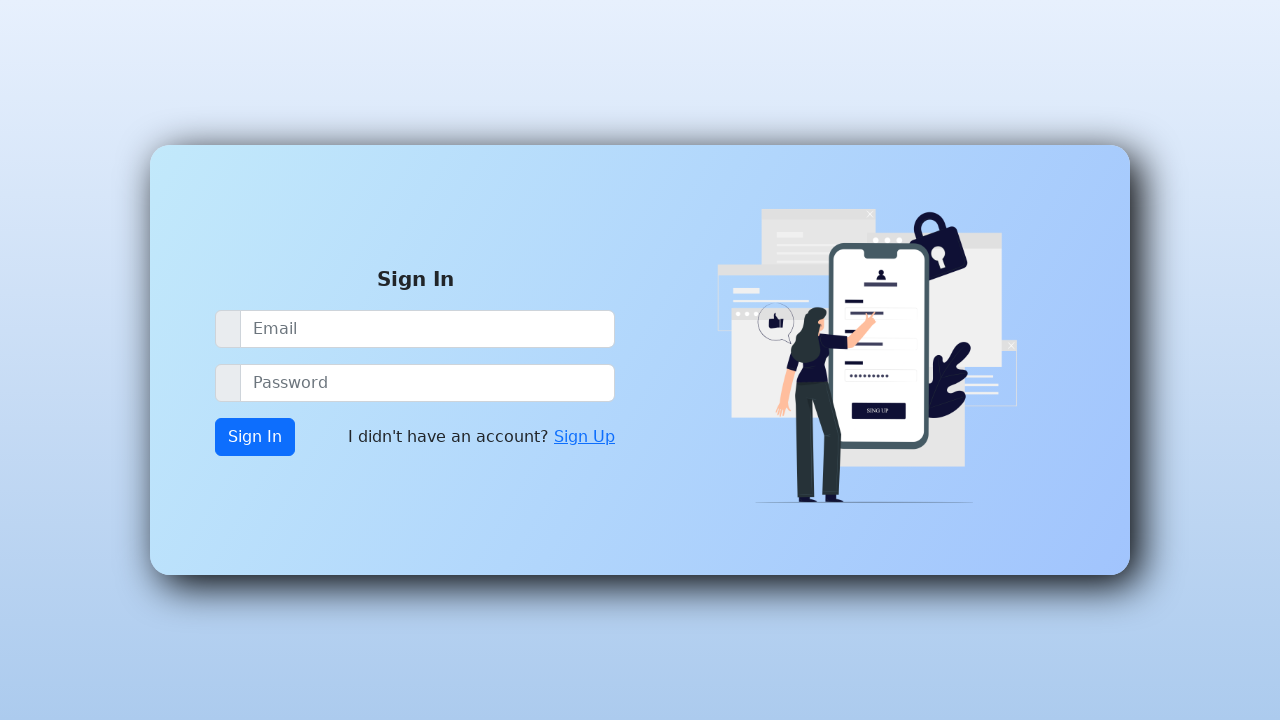

Navigated to e-commerce application homepage
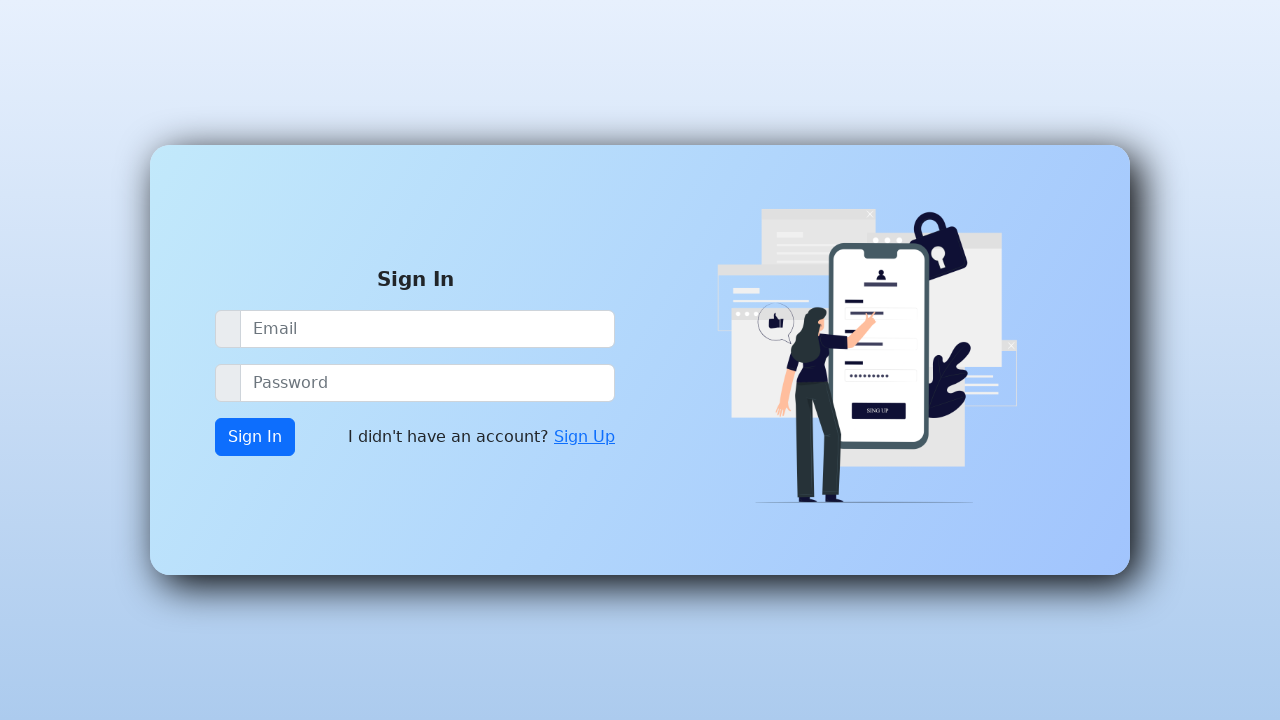

Clicked on Sign Up link at (584, 437) on xpath=//a[contains(text(),'Sign Up')]
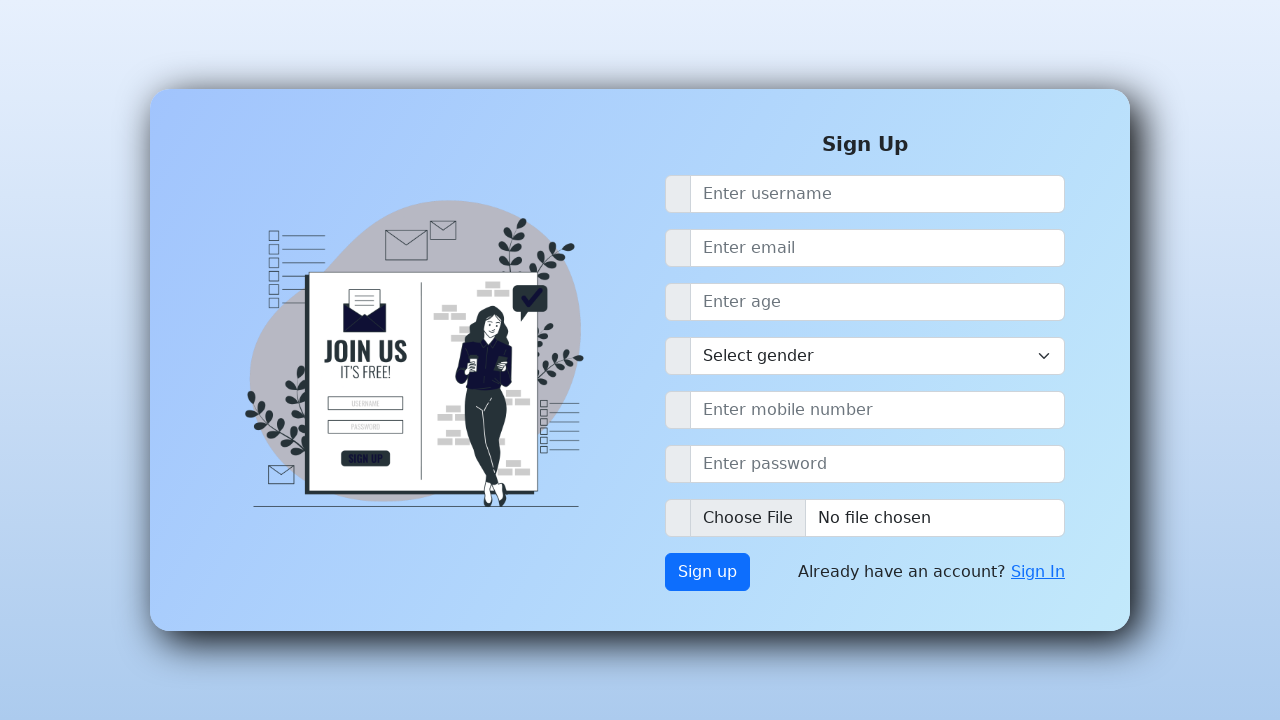

Clicked submit button without selecting gender to trigger error message at (708, 572) on xpath=//button[@class='btn btn-primary btn d-none d-md-inline-block']
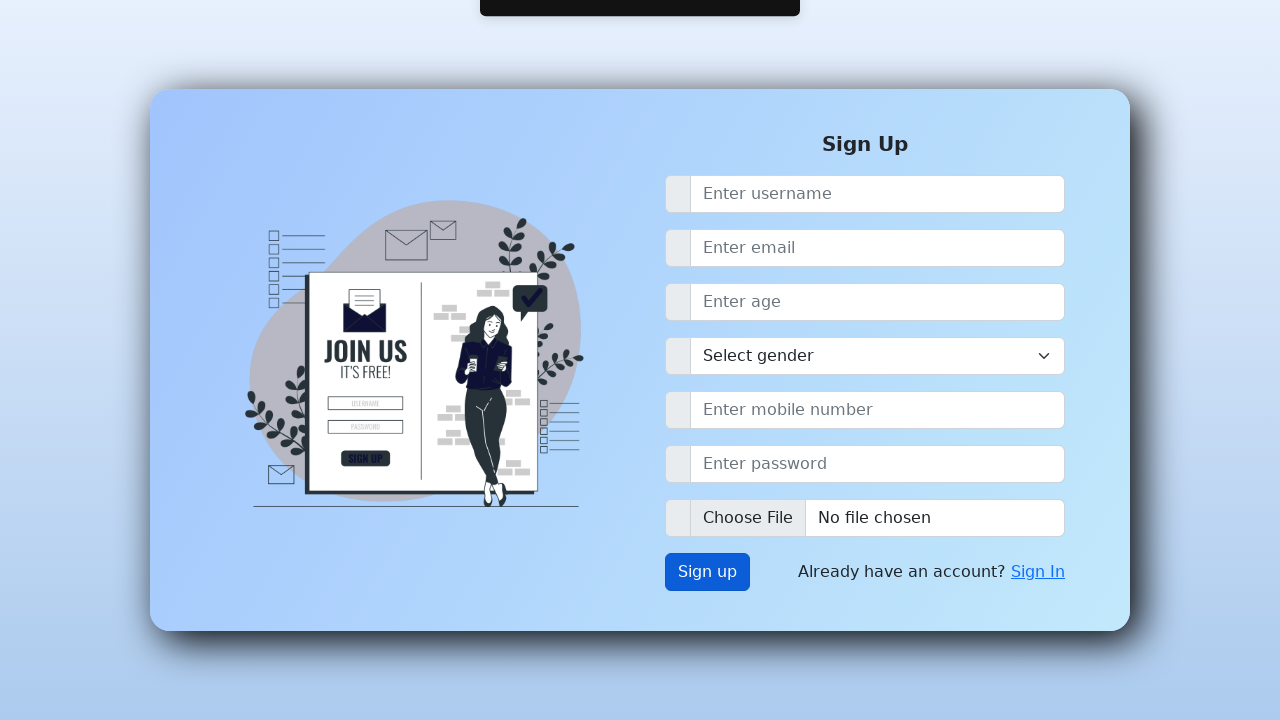

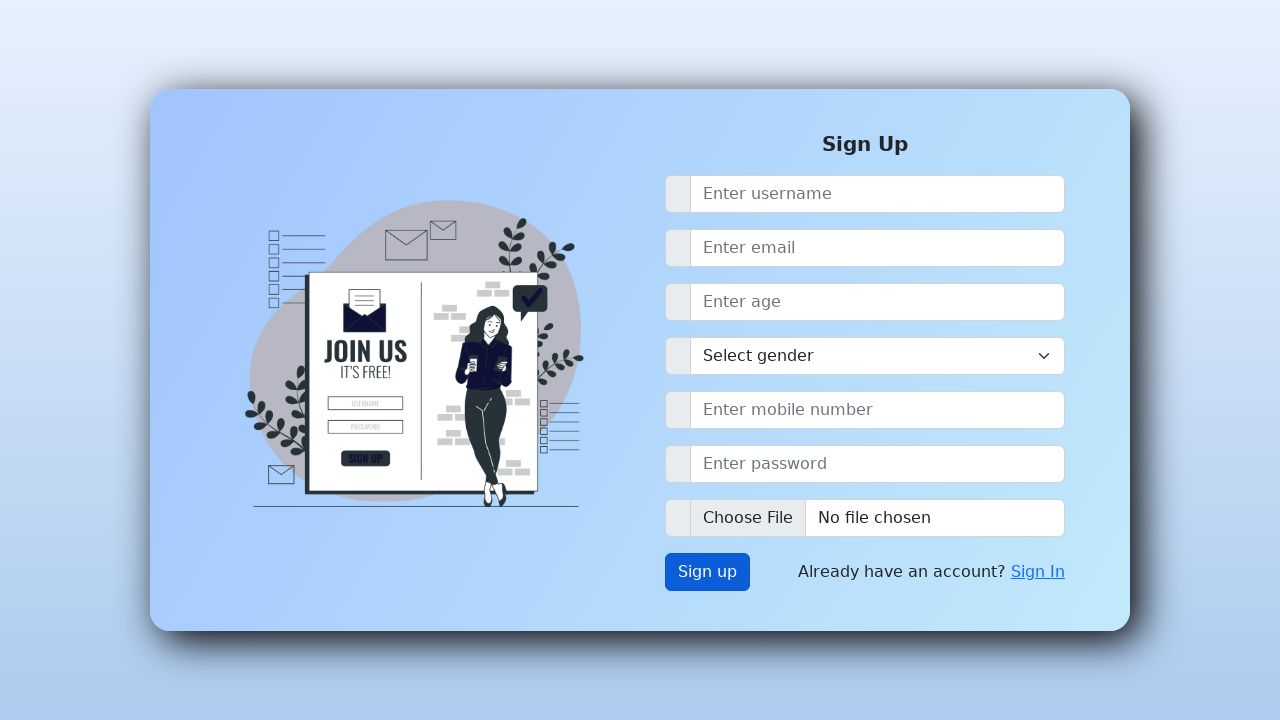